Tests product filtering functionality on an e-commerce demo site by selecting Apple and Samsung brand filters and verifying the filtered product count changes from 25 to 16 items.

Starting URL: https://bstackdemo.com

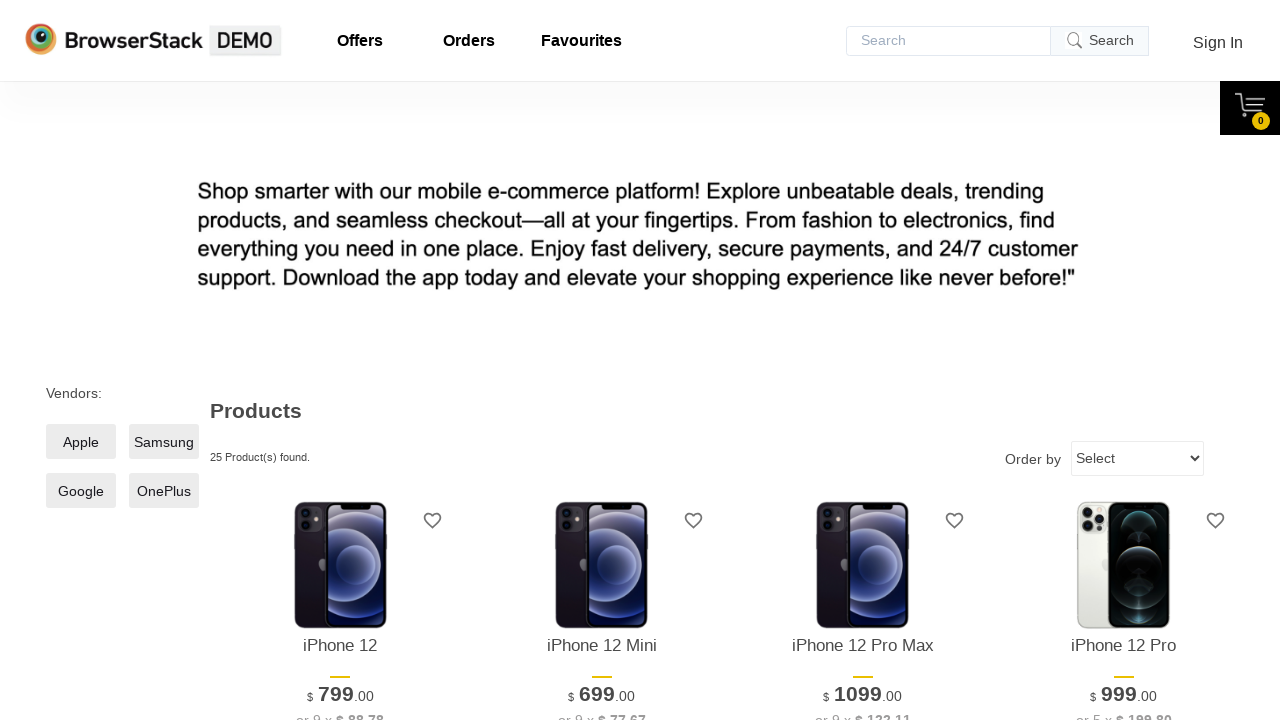

Waited for product items to load
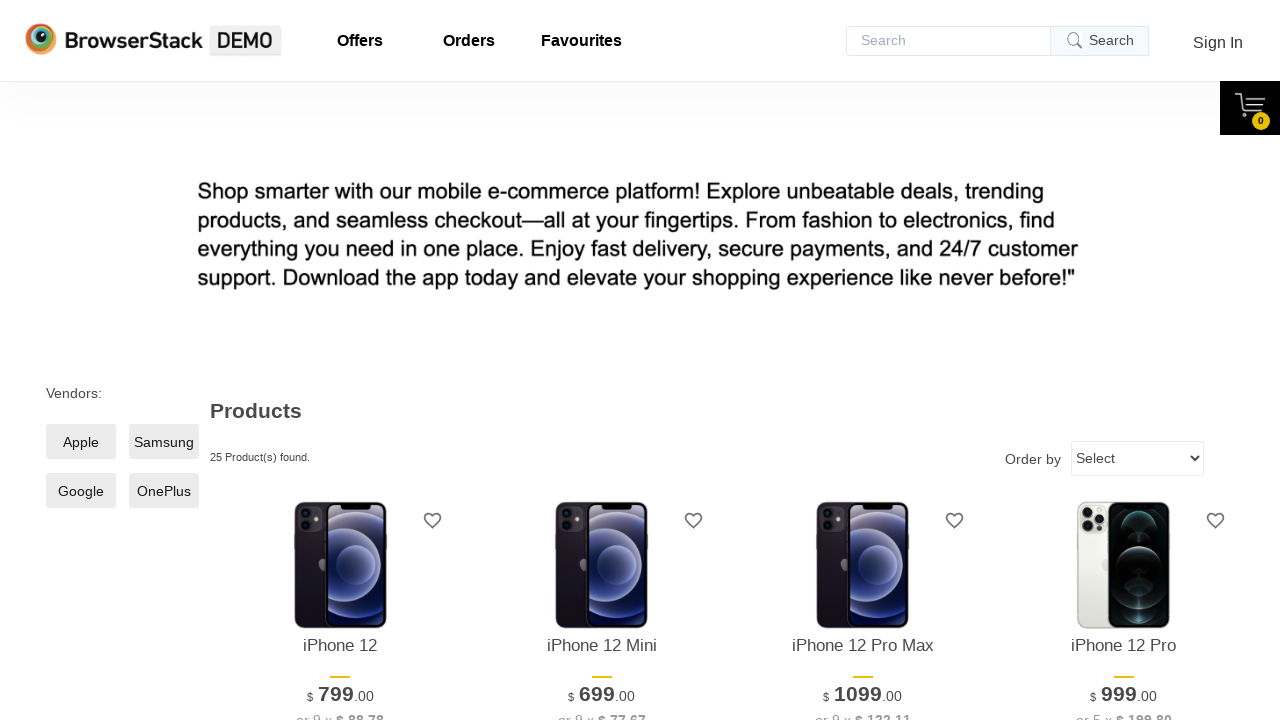

Clicked on Apple brand filter at (81, 442) on input[value='Apple'] + span
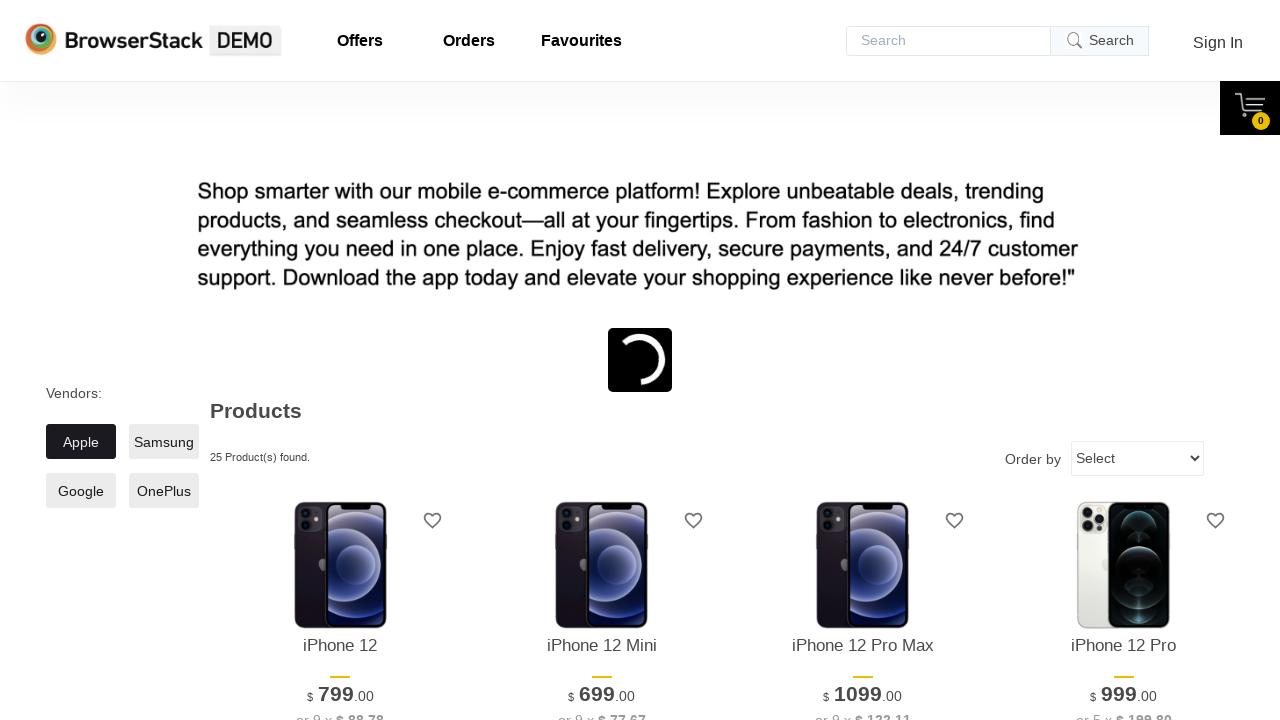

Clicked on Samsung brand filter at (164, 442) on input[value='Samsung'] + span
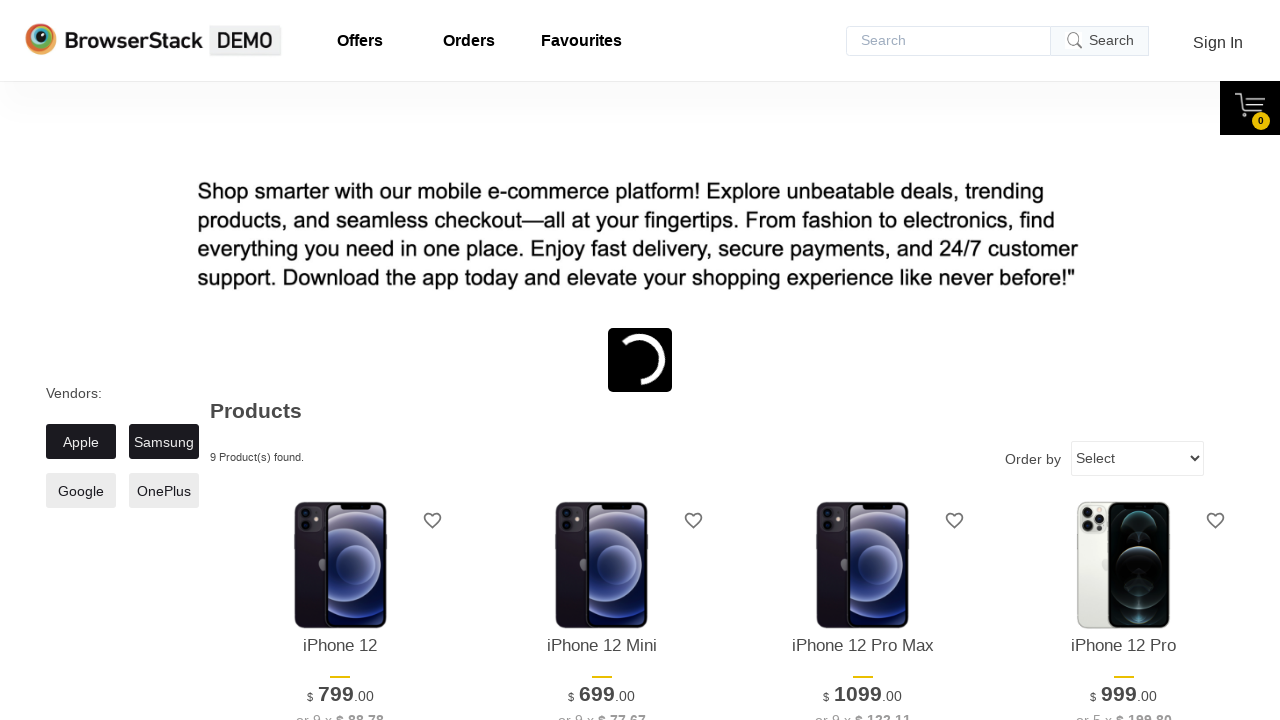

Waited for filtered results to update
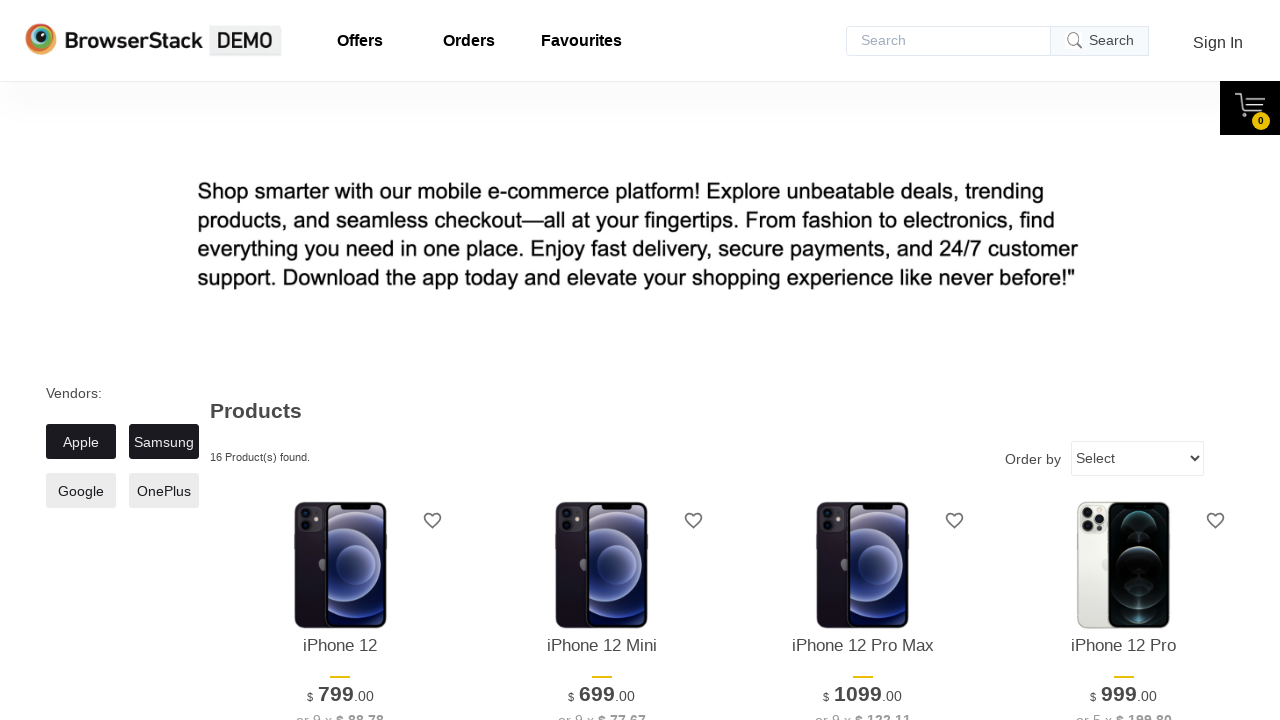

Verified filtered products are displayed - product count changed from 25 to 16 items
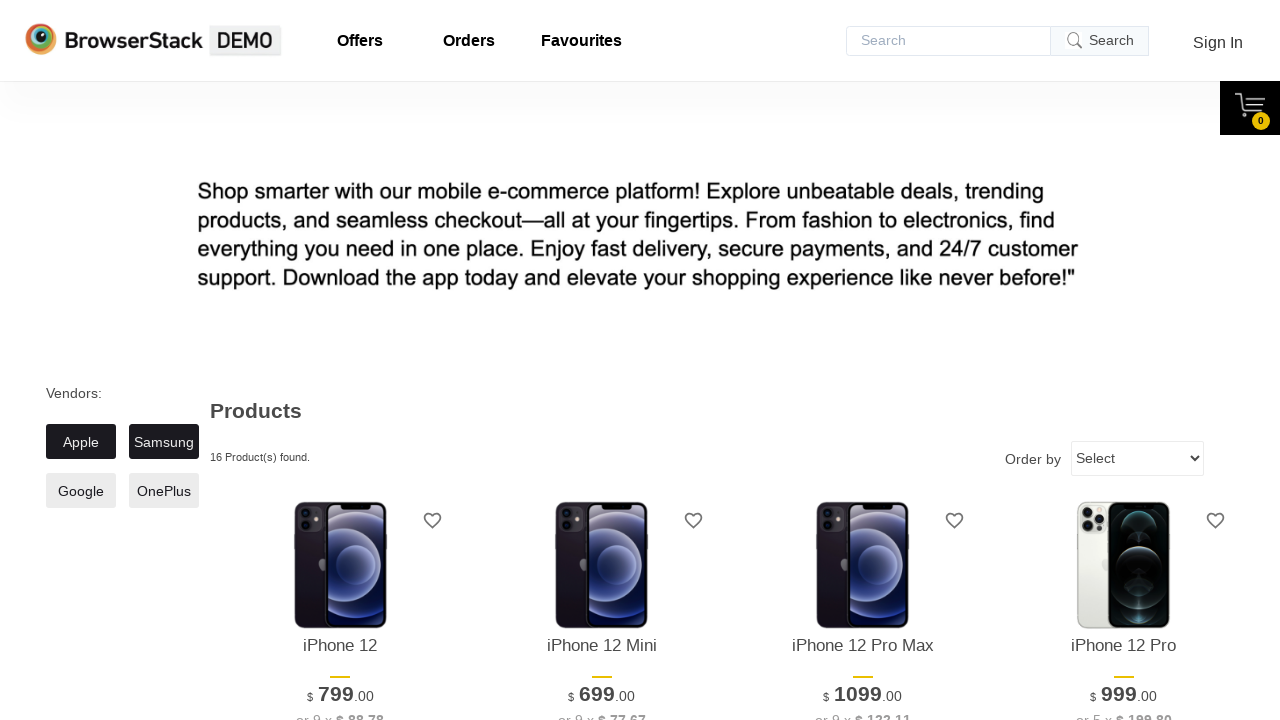

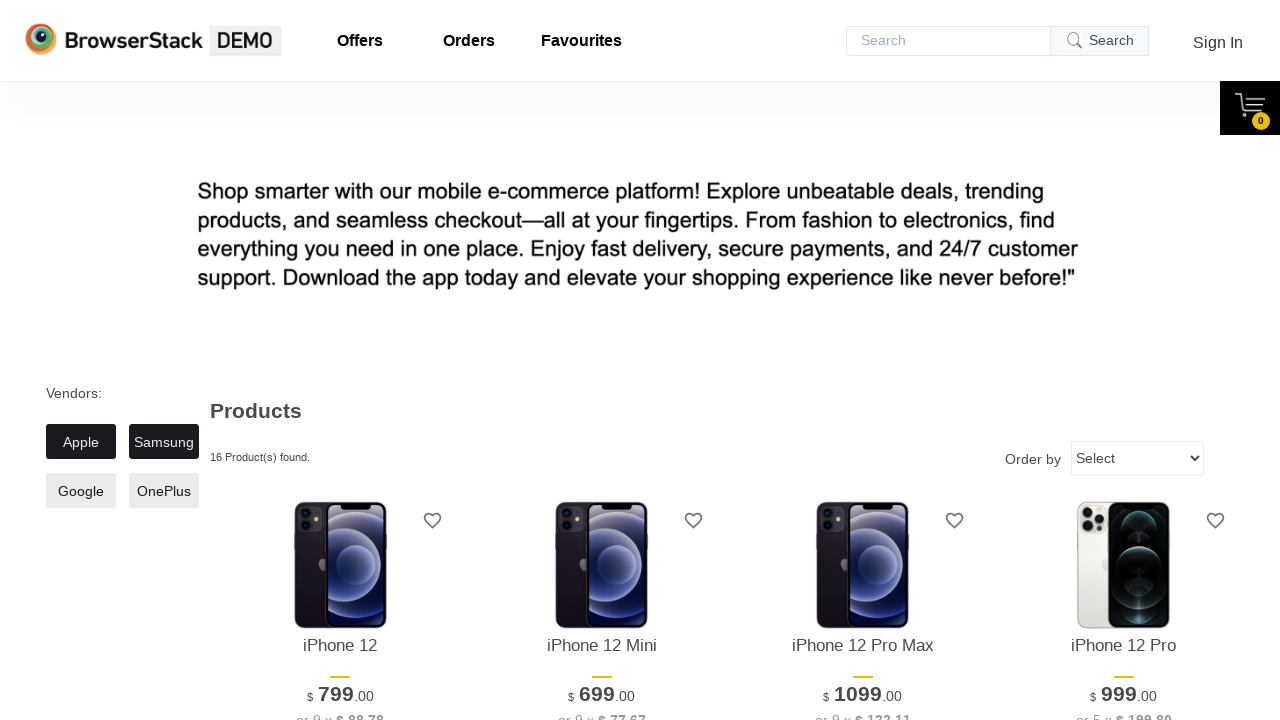